Navigates through Starbucks Korea website to access the store locator, clicks on store search, switches to location-based search tab, and selects Seoul as the region

Starting URL: https://www.starbucks.co.kr/index.do

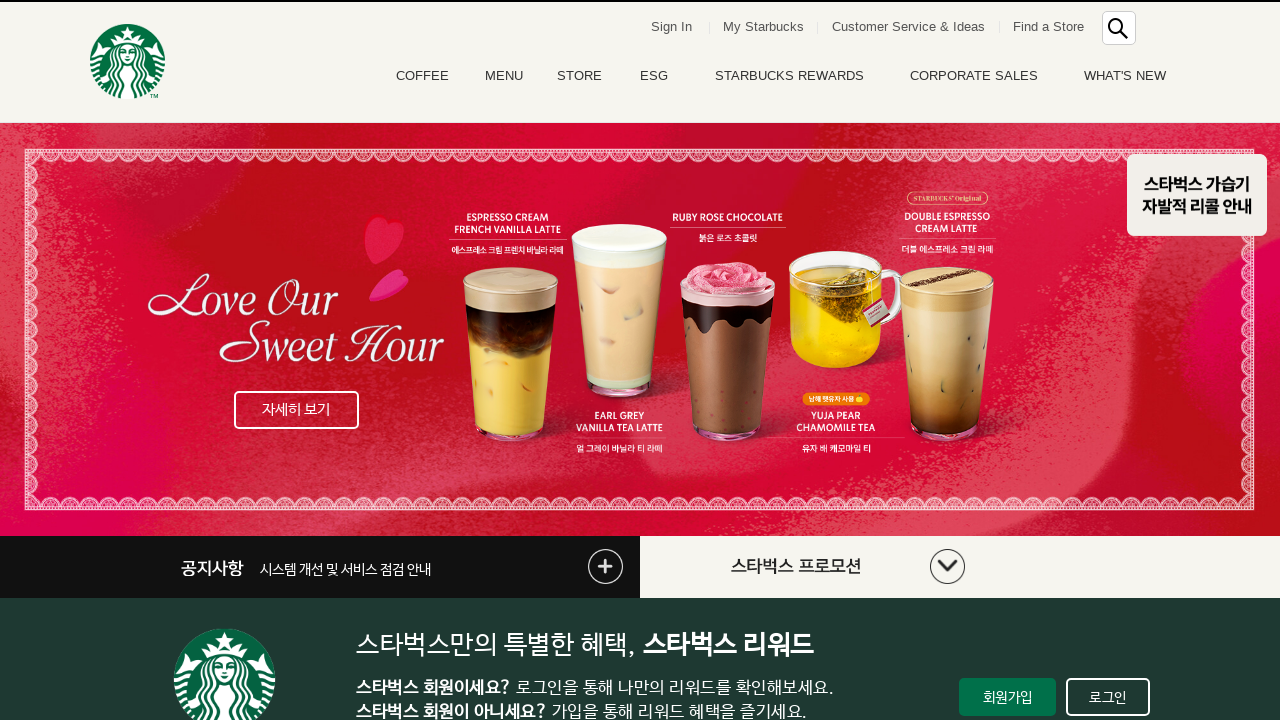

Clicked on store navigation menu item at (580, 89) on .gnb_nav03 a
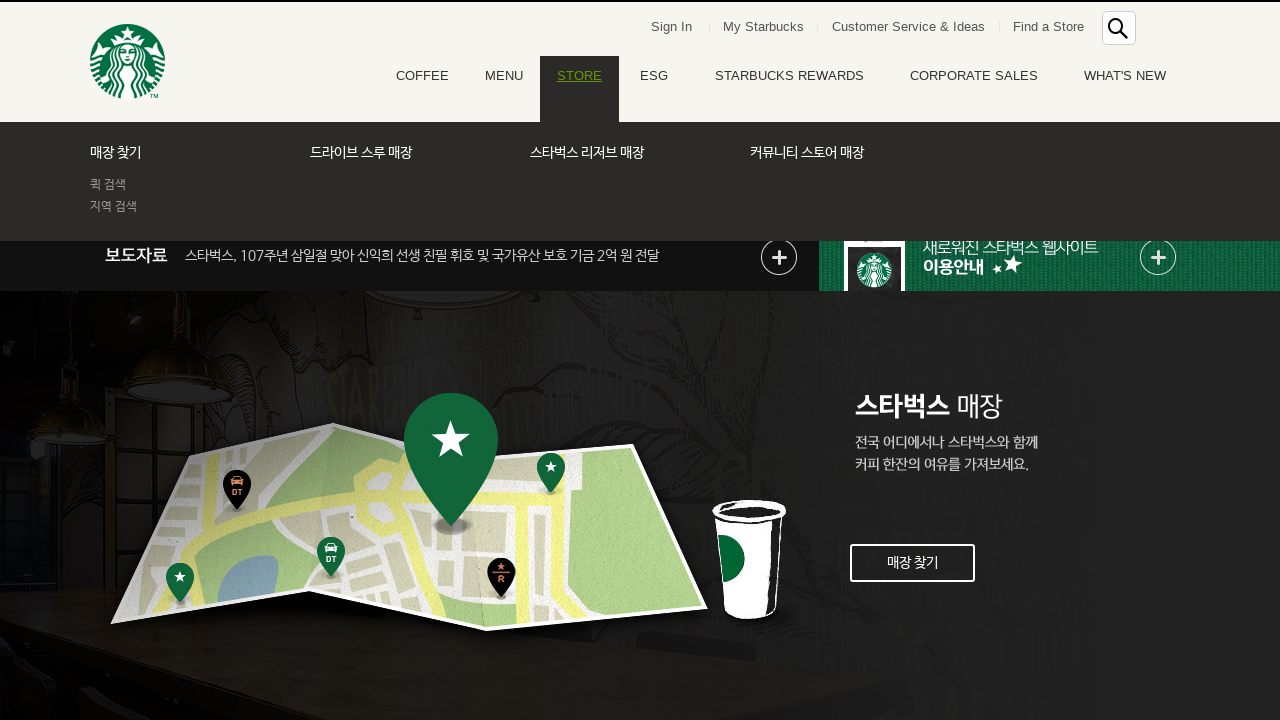

Store search button selector appeared
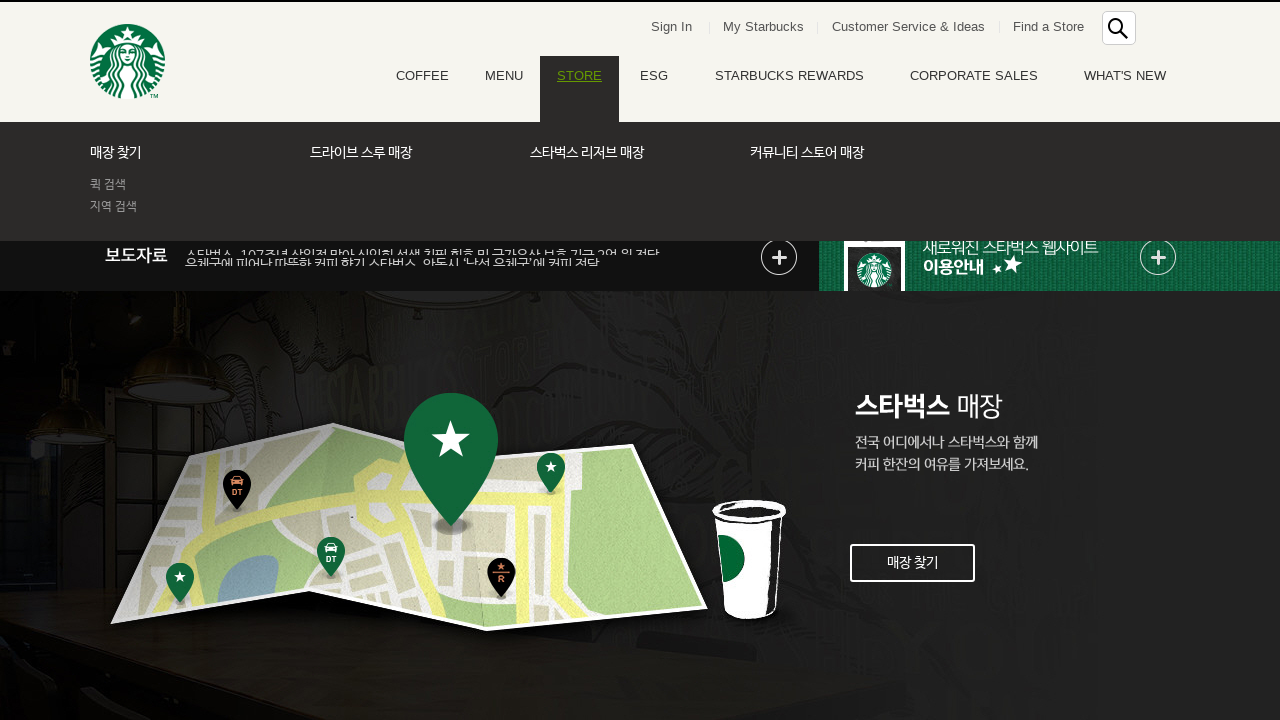

Clicked on store search button at (912, 563) on div.store_bn1_btn>a
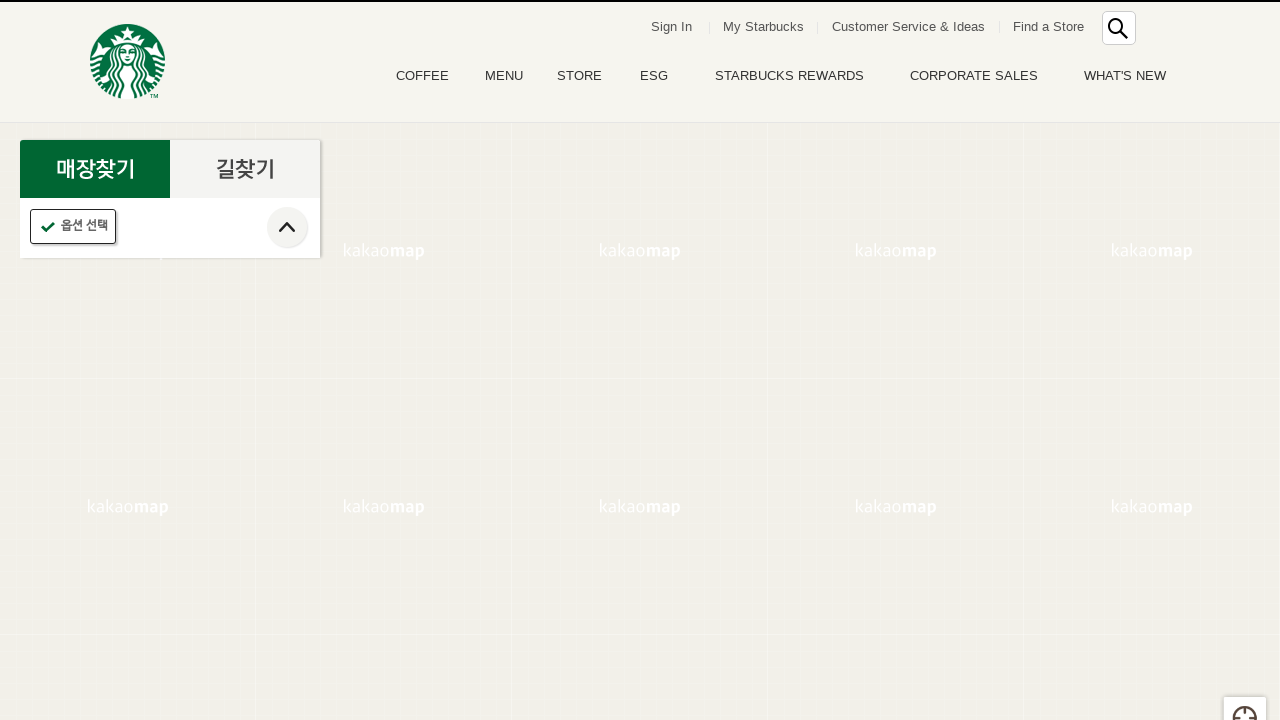

Location search tab selector appeared
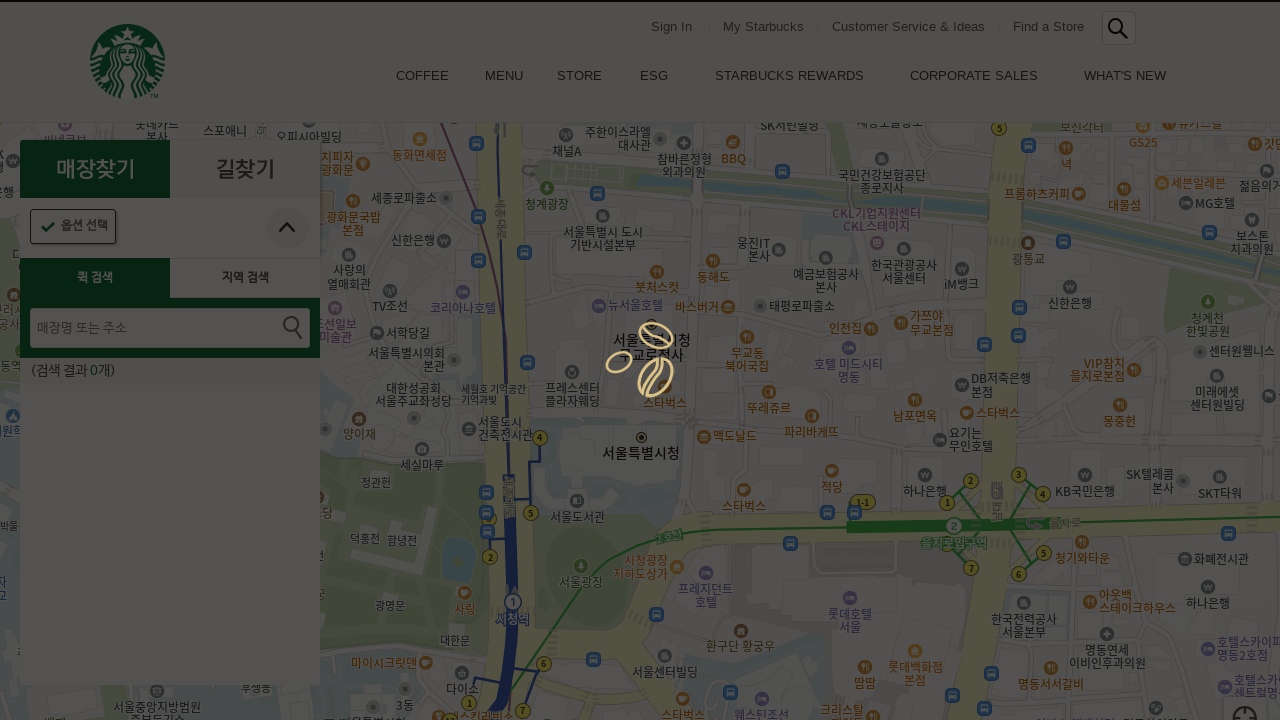

Clicked on location-based search tab at (245, 278) on header.loca_search a
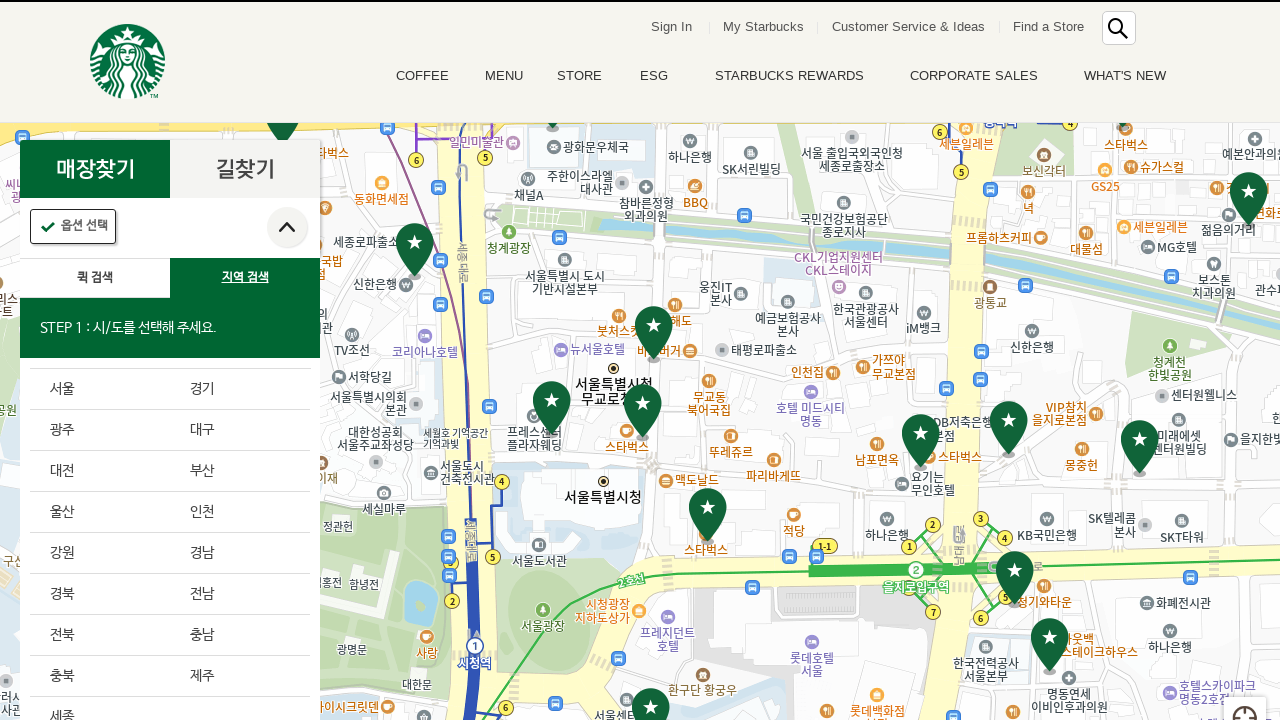

Province (sido) dropdown appeared
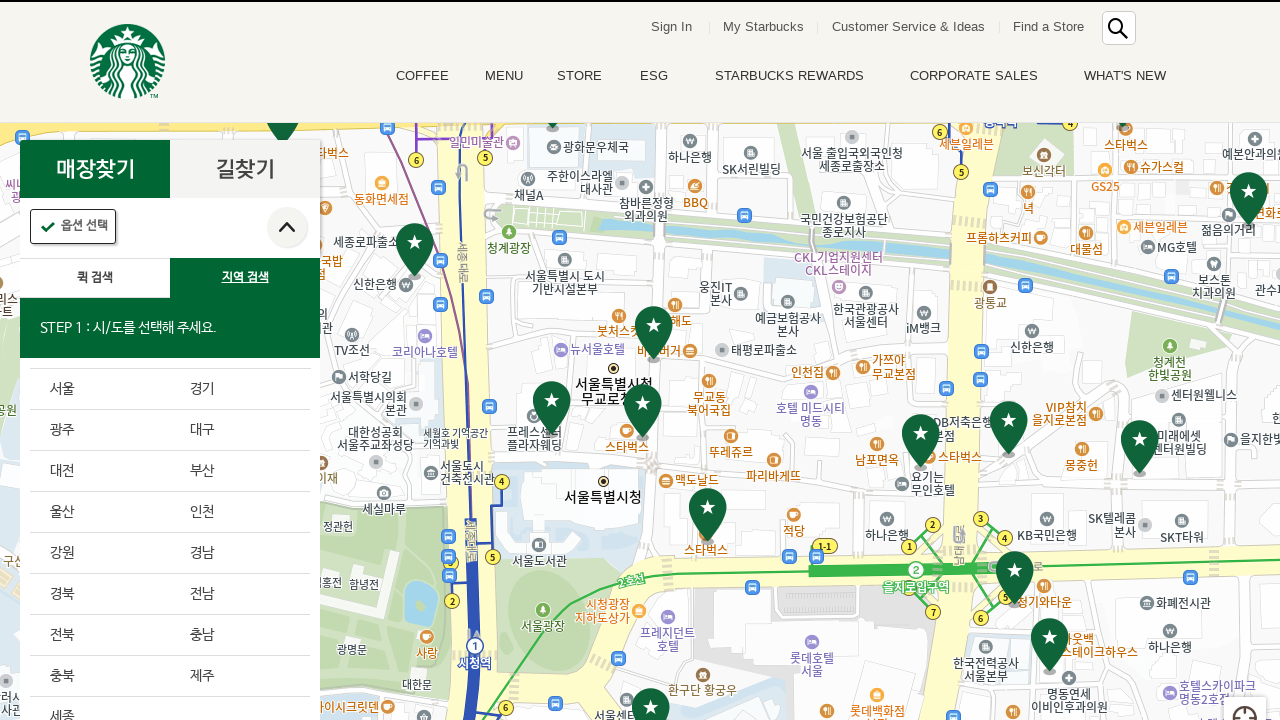

Selected Seoul (first item) from province dropdown at (100, 390) on .sido_arae_box li:first-child
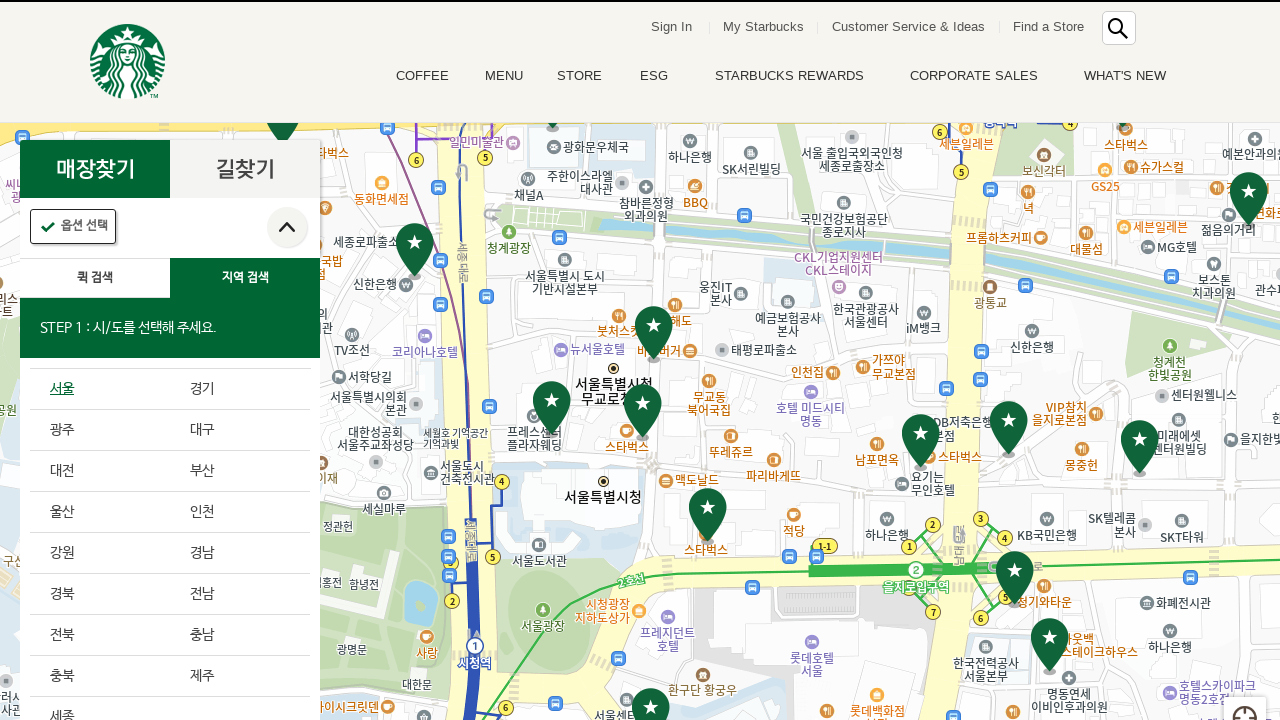

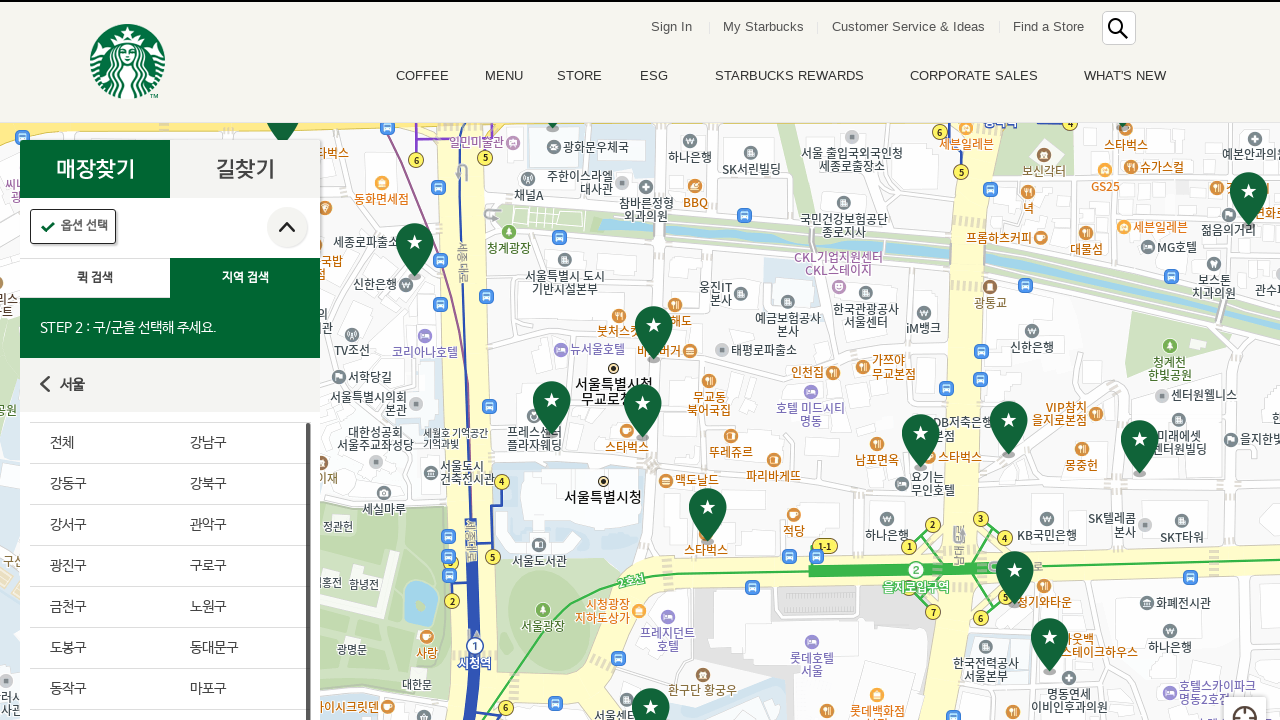